Tests navigation through Browse Languages menu and clicking on letter C to filter languages starting with C

Starting URL: http://www.99-bottles-of-beer.net/

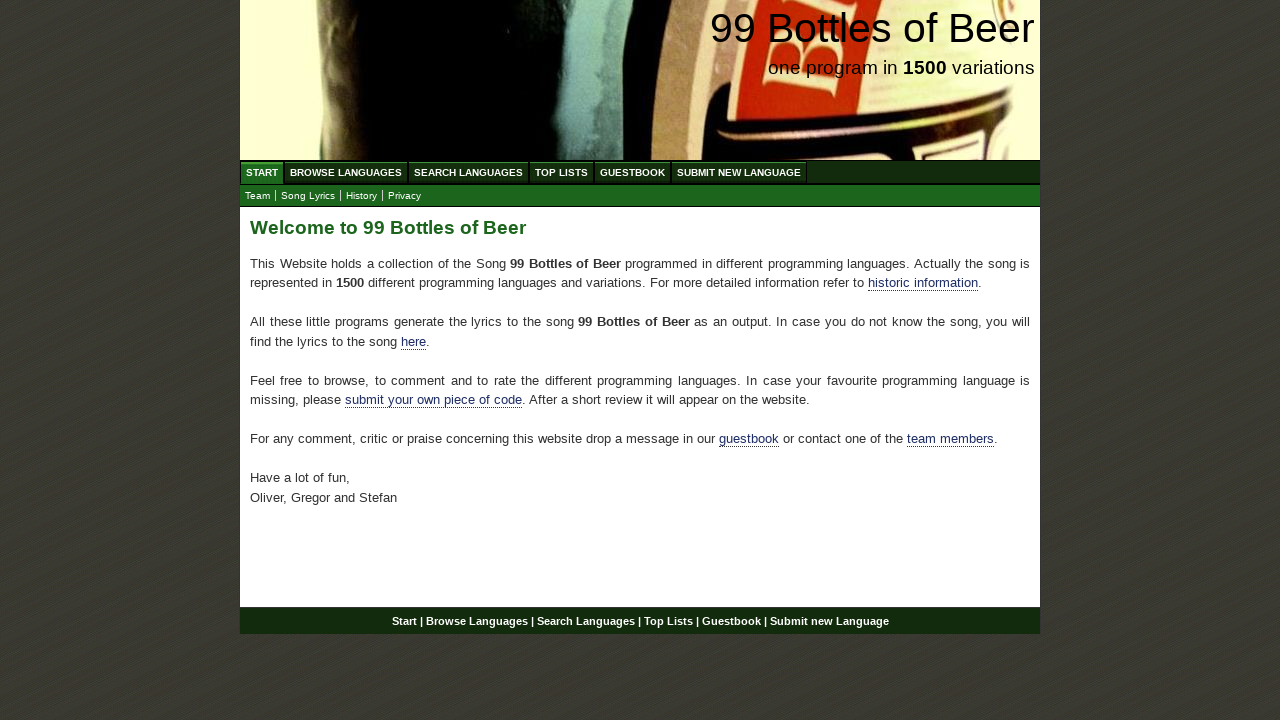

Clicked Browse Languages menu at (346, 172) on xpath=//div[@id = 'navigation']//a[@href = '/abc.html']
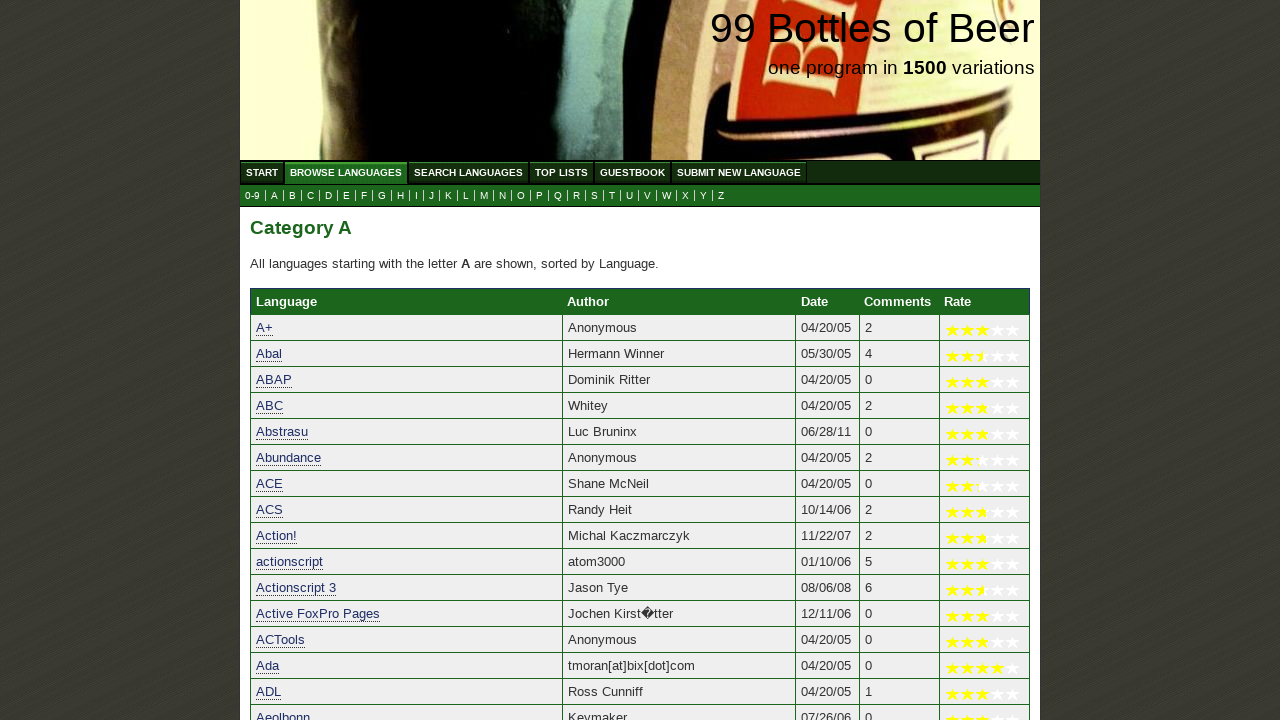

Browse Languages page loaded
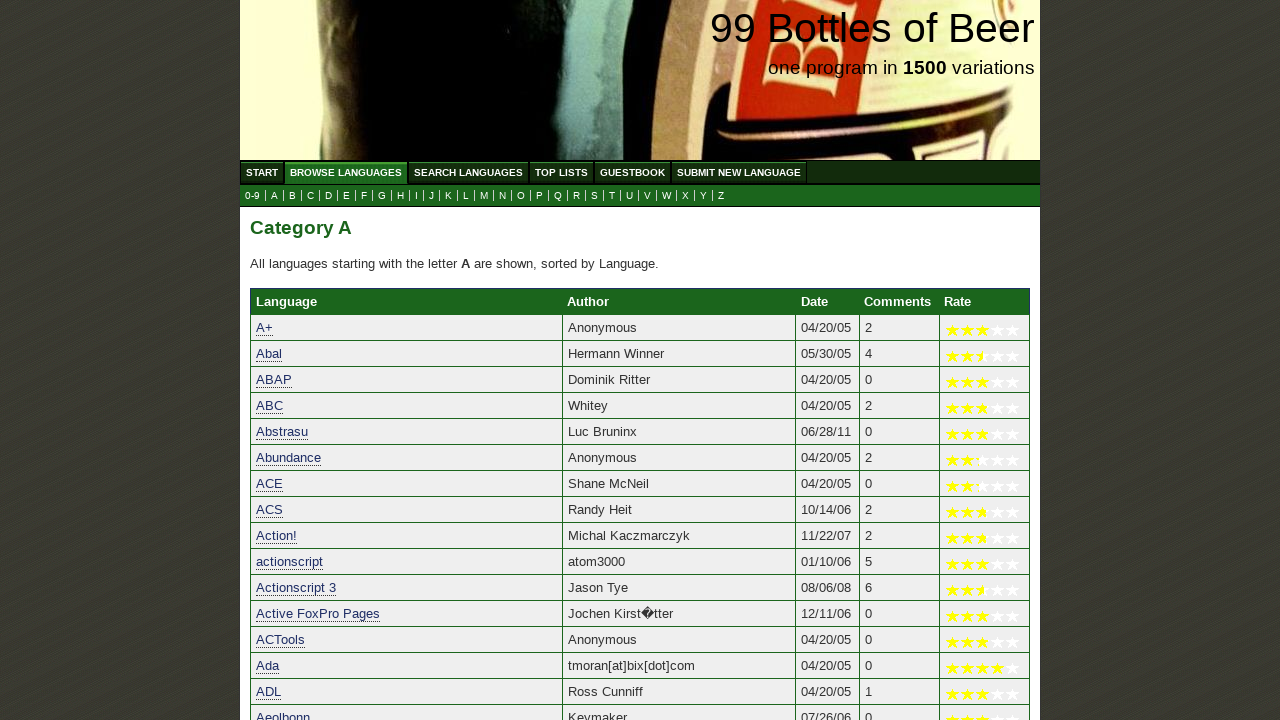

Clicked letter C in submenu to filter languages starting with C at (310, 196) on xpath=//ul[@id = 'submenu']//a[@href='c.html']
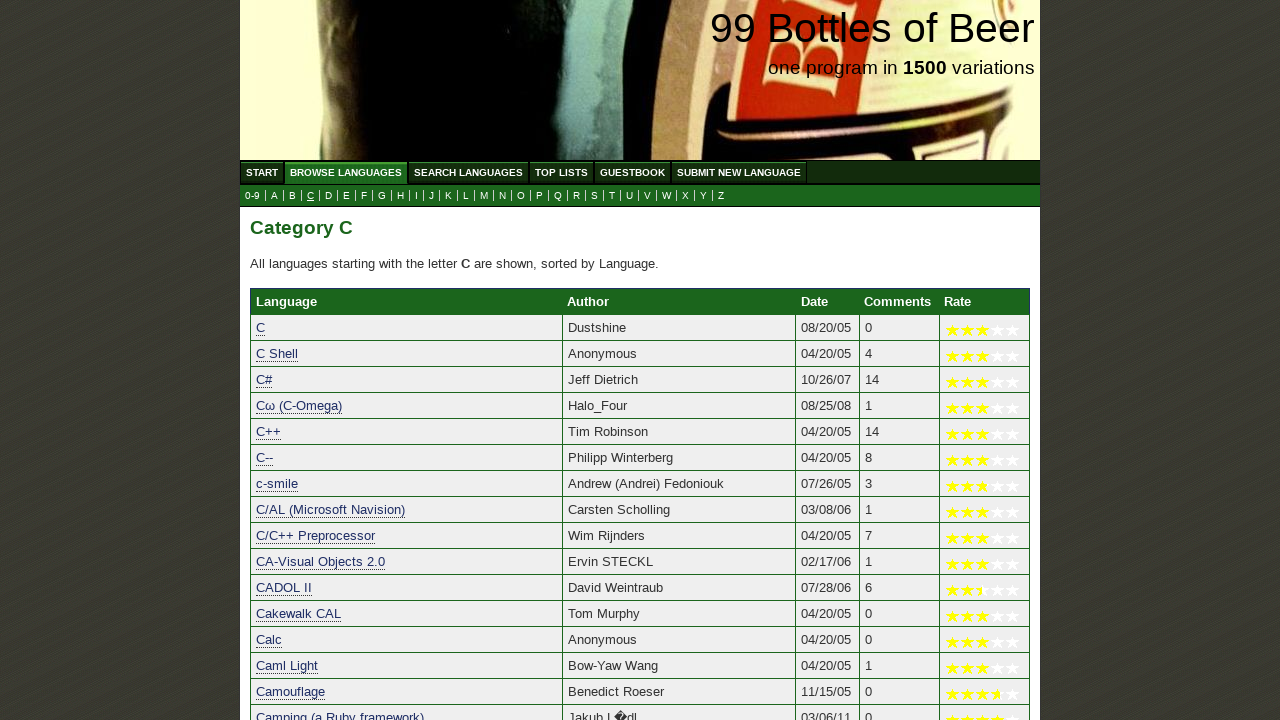

Languages list filtered by letter C loaded
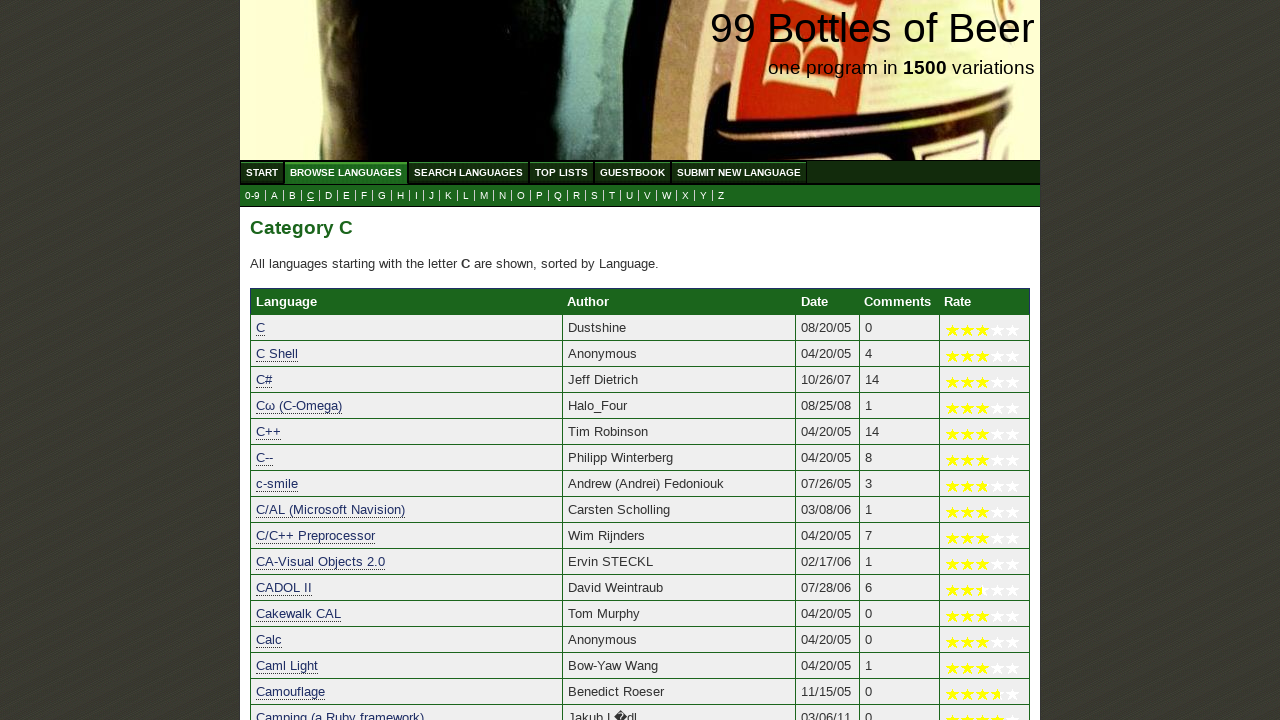

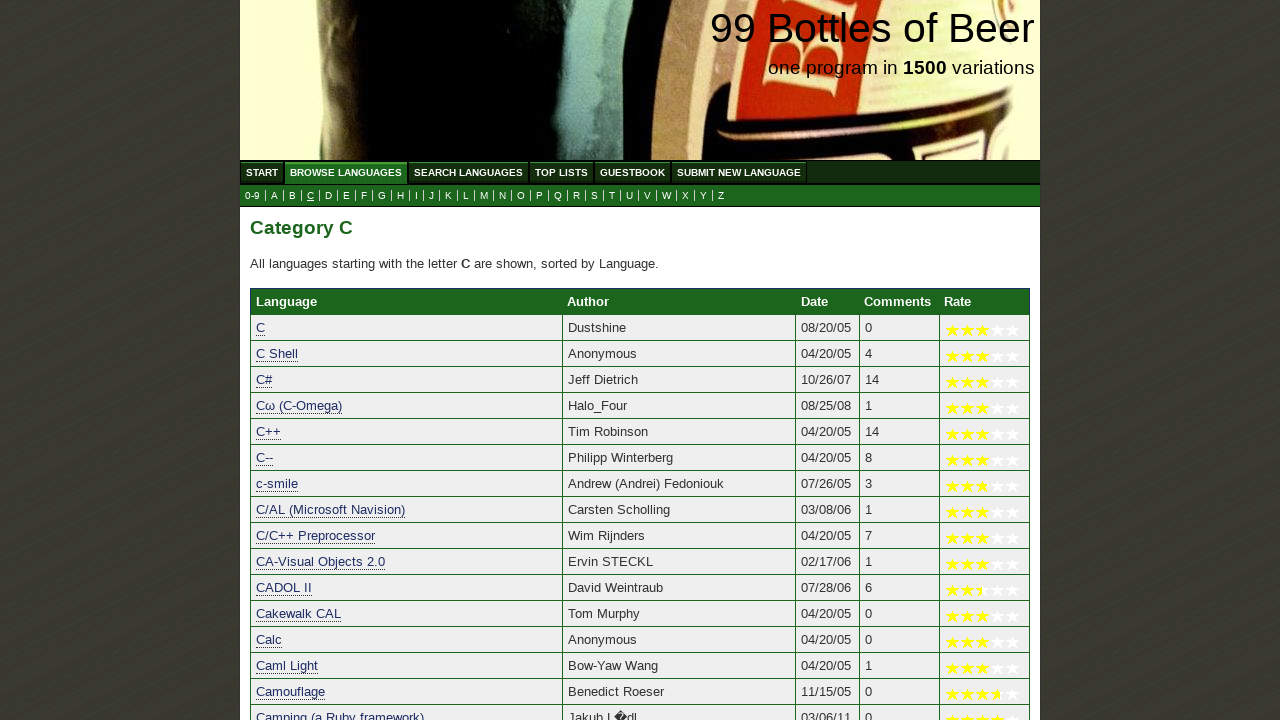